Runs the Octane JavaScript benchmark by clicking the run button and waiting for the score to be displayed

Starting URL: http://chromium.github.io/octane/

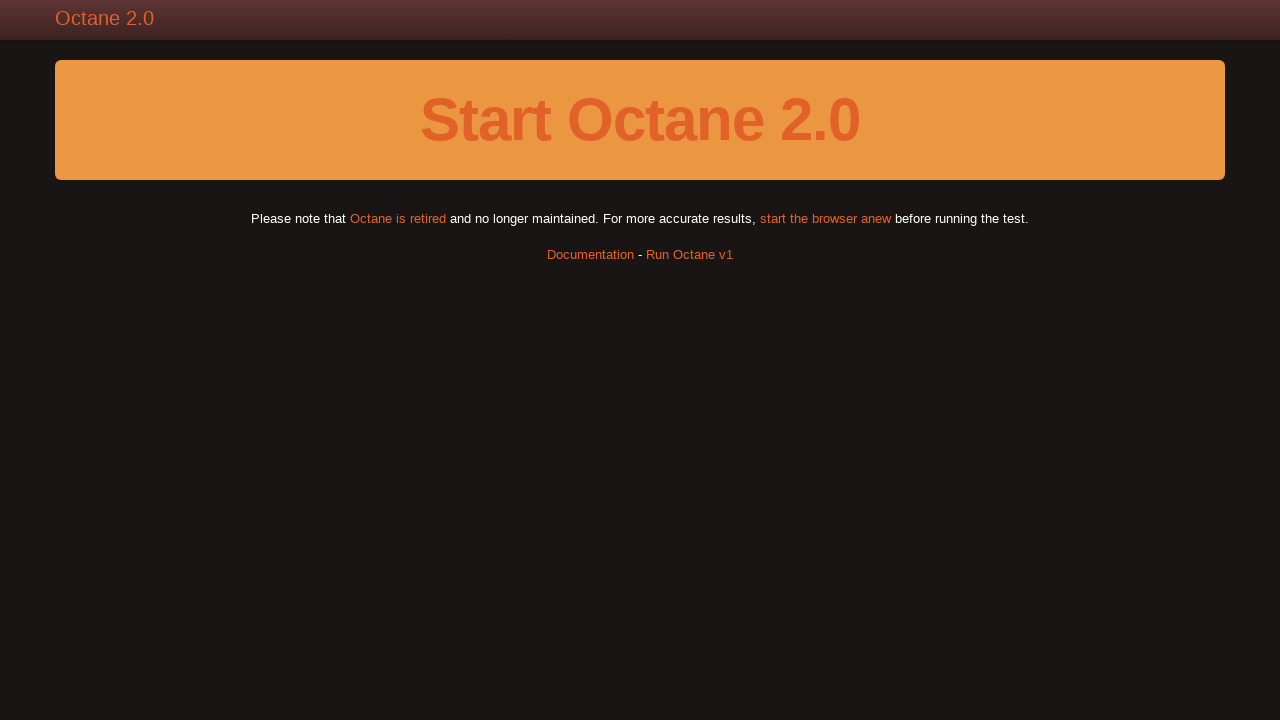

Clicked the run button to start the Octane benchmark at (640, 120) on #run-octane
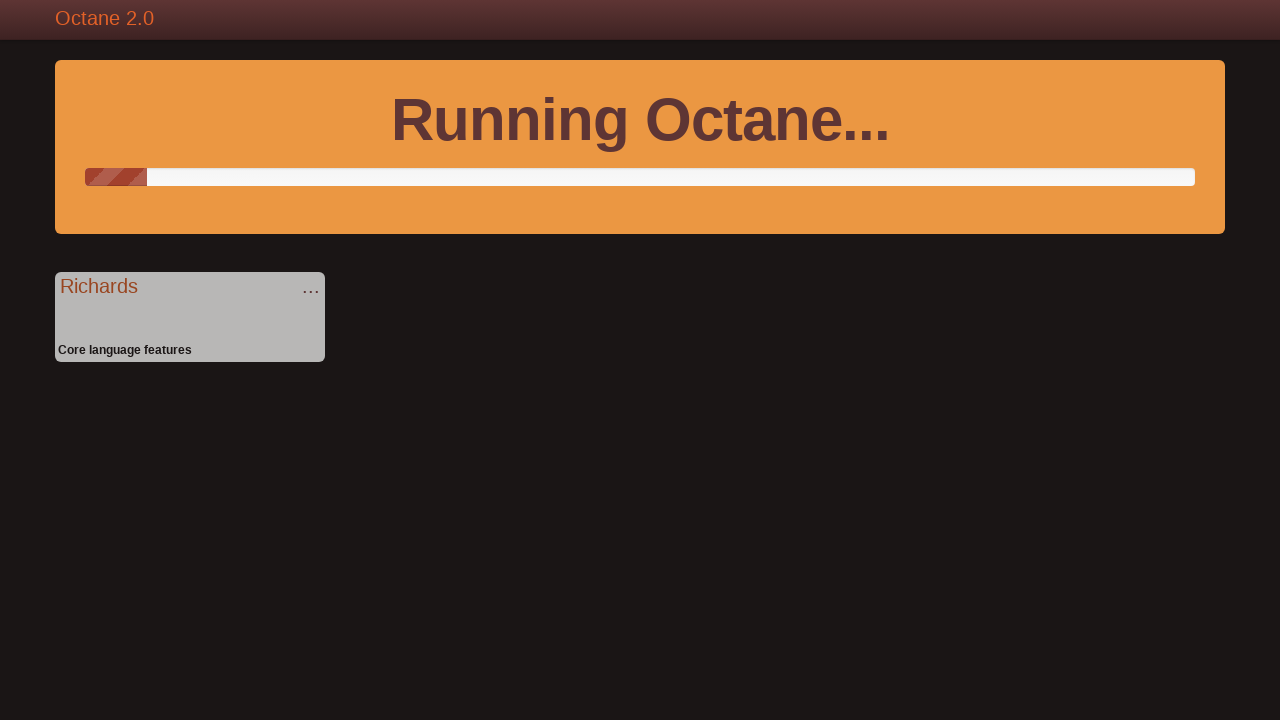

Octane benchmark completed and score is displayed
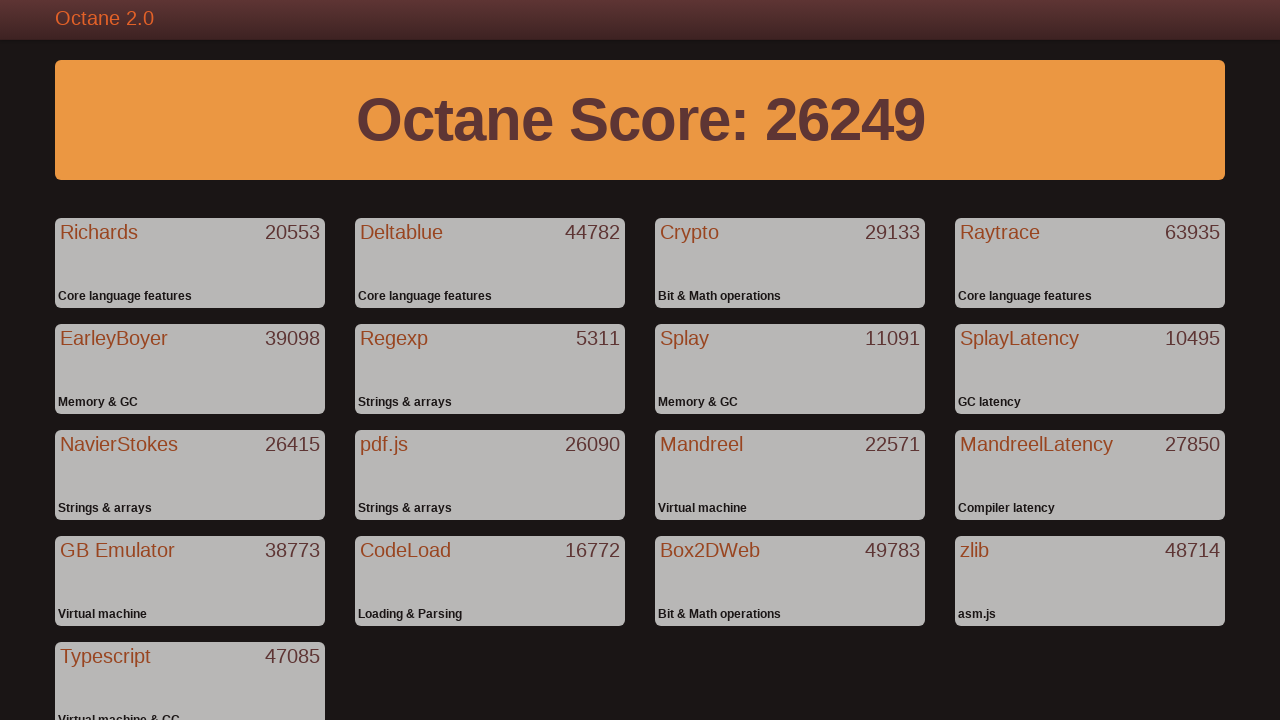

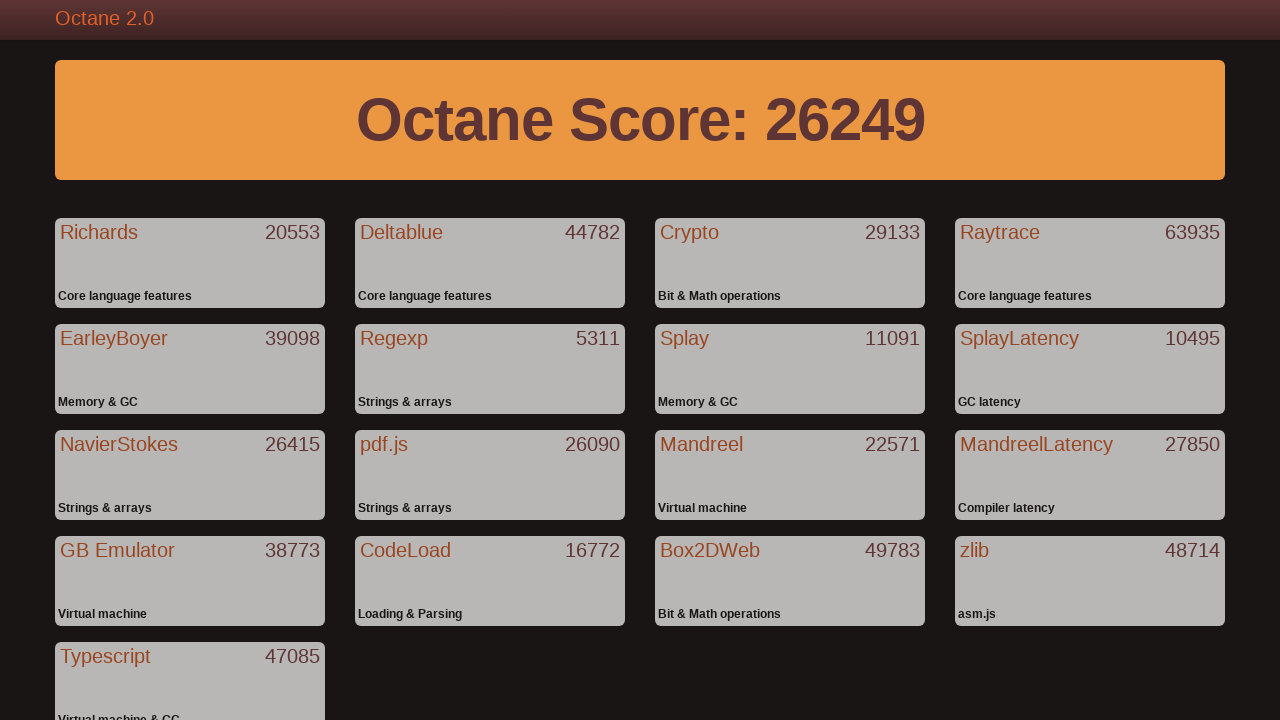